Tests filtering to display all todo items regardless of completion status

Starting URL: https://demo.playwright.dev/todomvc

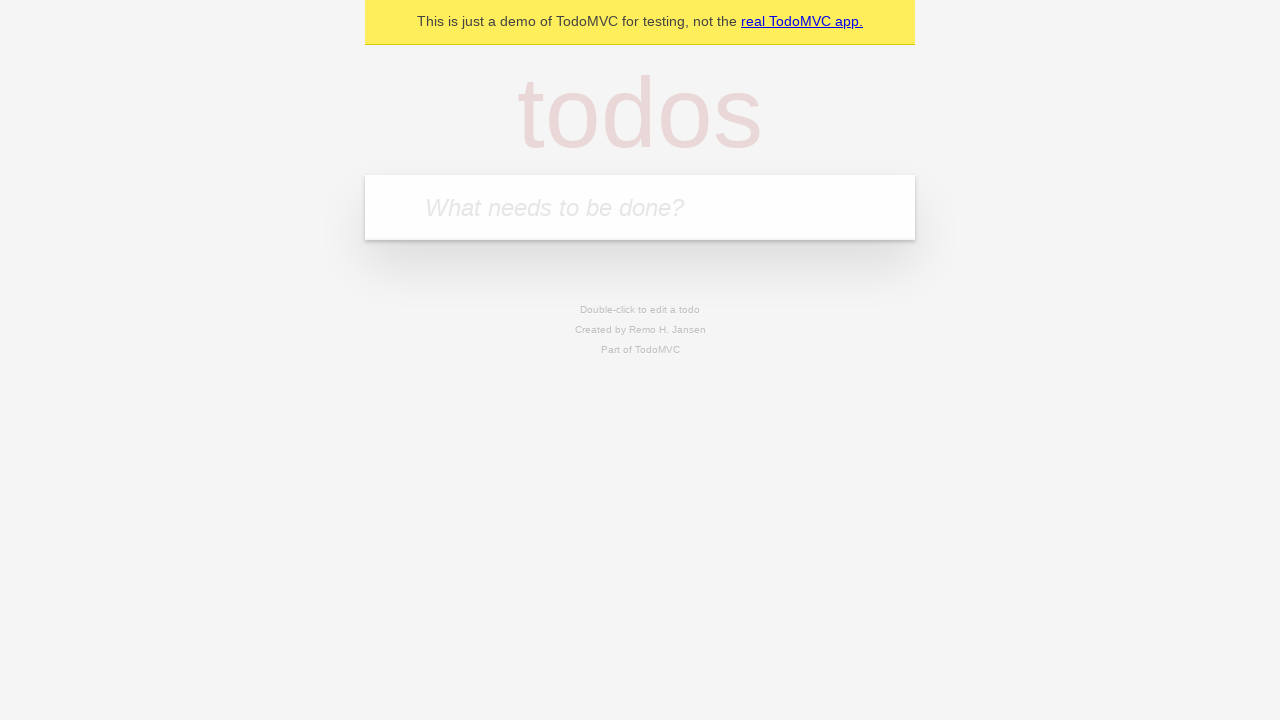

Filled todo input with 'buy some cheese' on internal:attr=[placeholder="What needs to be done?"i]
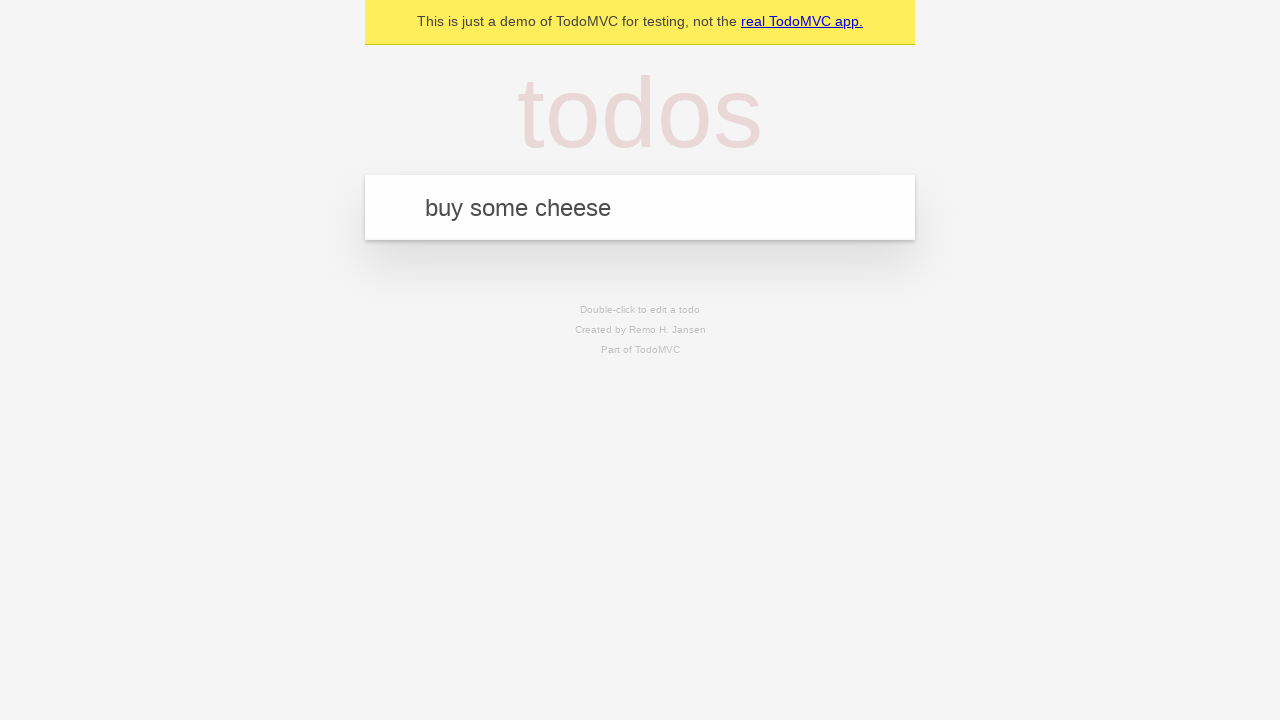

Pressed Enter to add todo item 'buy some cheese' on internal:attr=[placeholder="What needs to be done?"i]
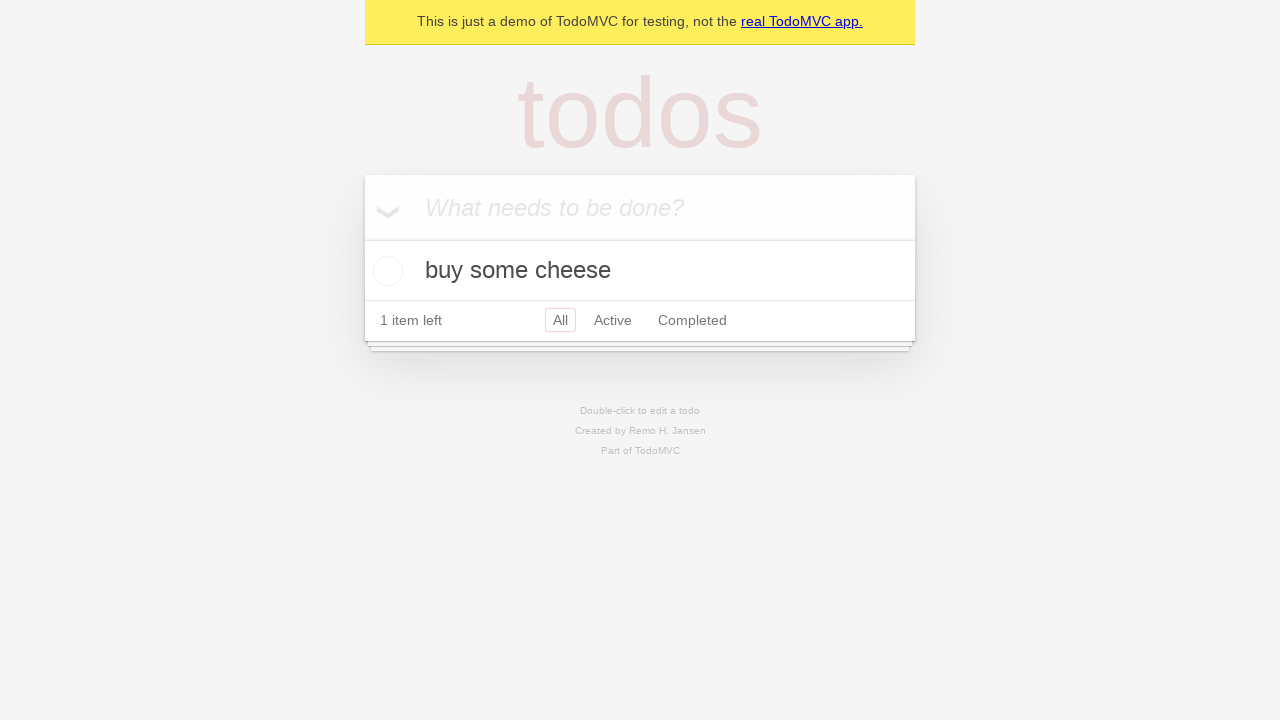

Filled todo input with 'feed the cat' on internal:attr=[placeholder="What needs to be done?"i]
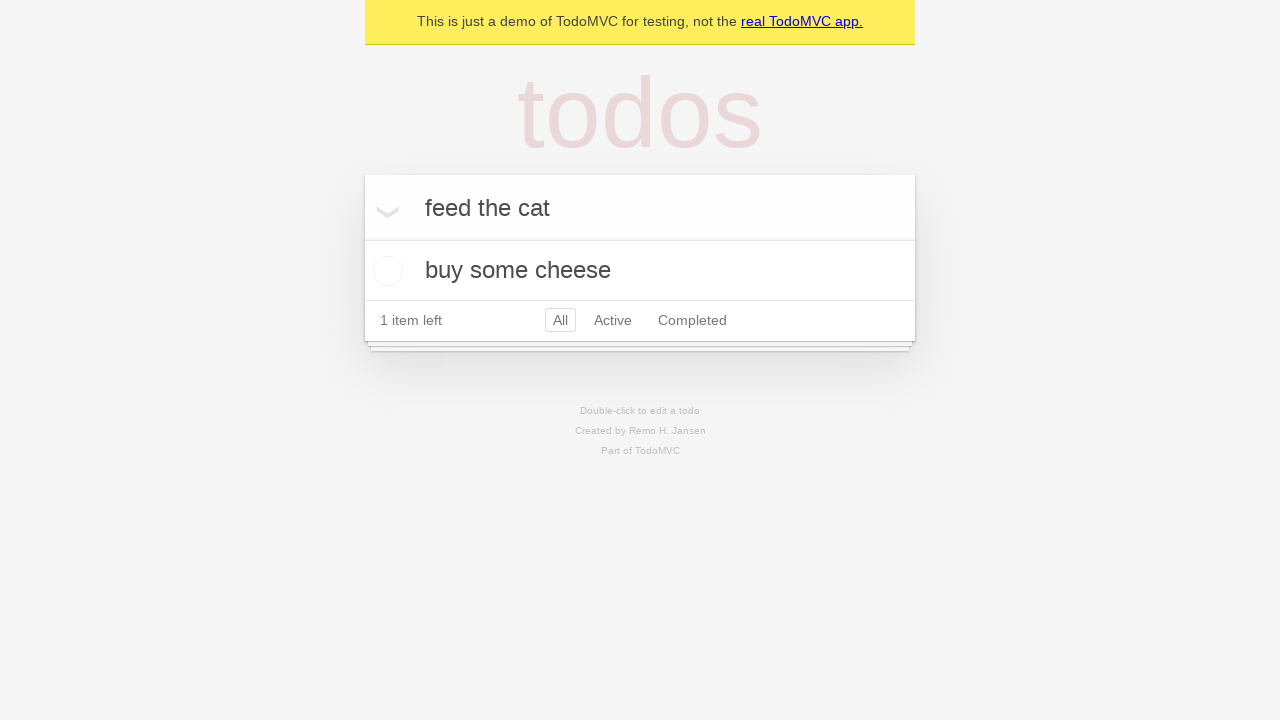

Pressed Enter to add todo item 'feed the cat' on internal:attr=[placeholder="What needs to be done?"i]
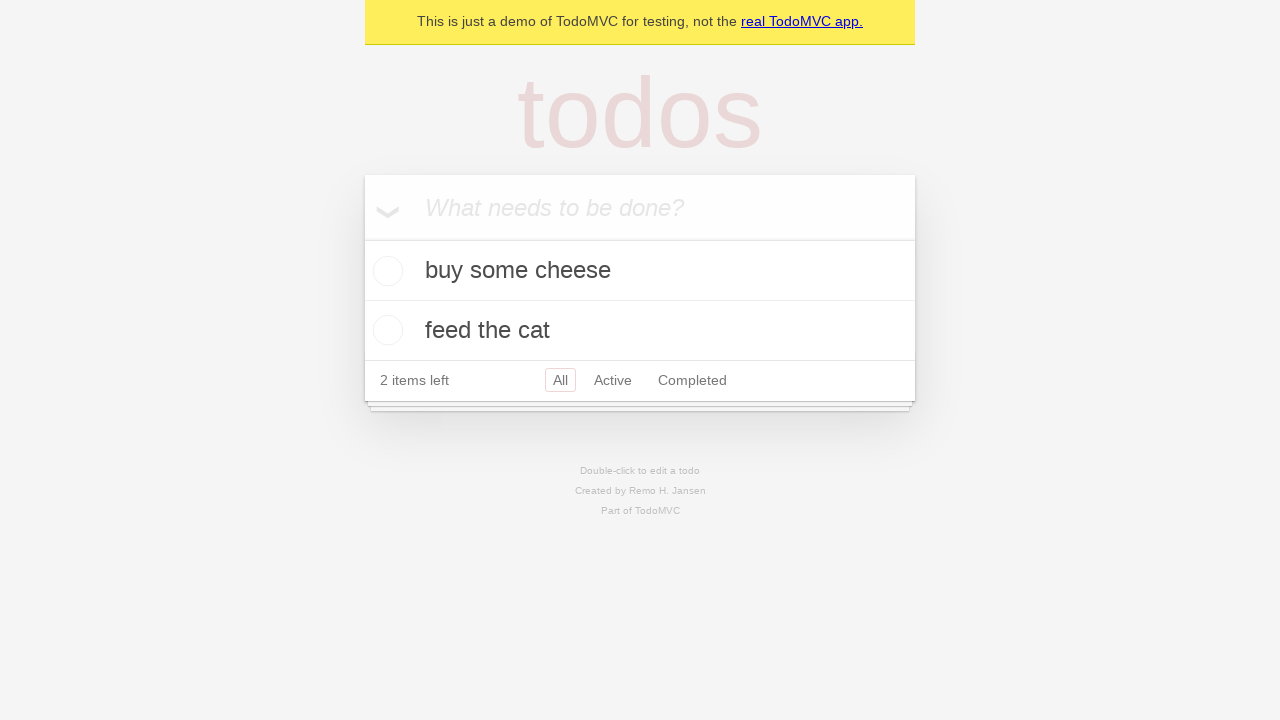

Filled todo input with 'book a doctors appointment' on internal:attr=[placeholder="What needs to be done?"i]
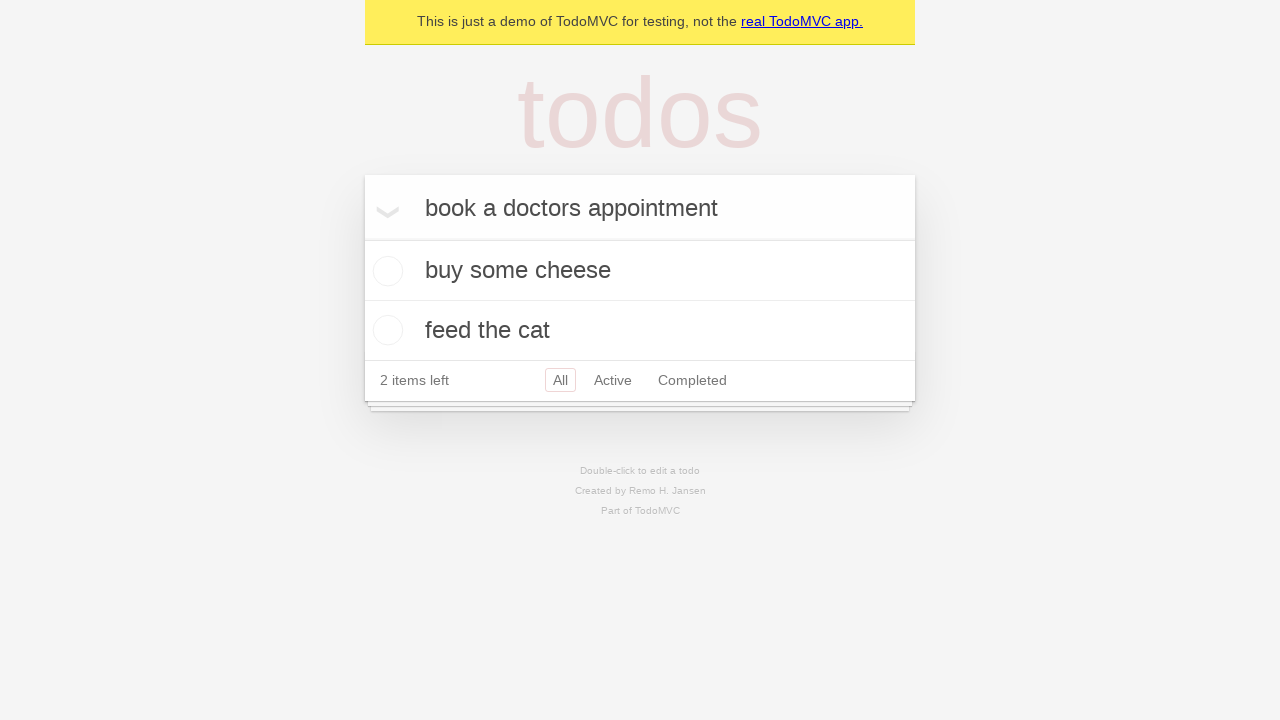

Pressed Enter to add todo item 'book a doctors appointment' on internal:attr=[placeholder="What needs to be done?"i]
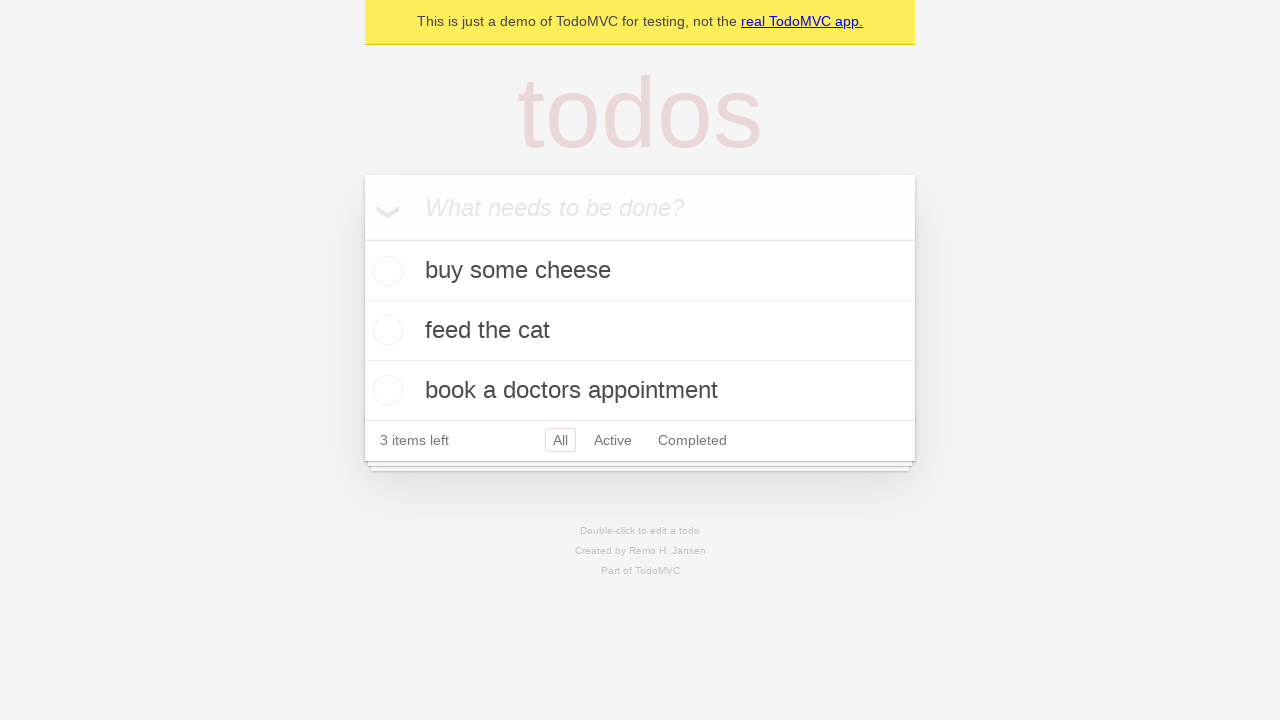

Waited for all three todo items to be visible
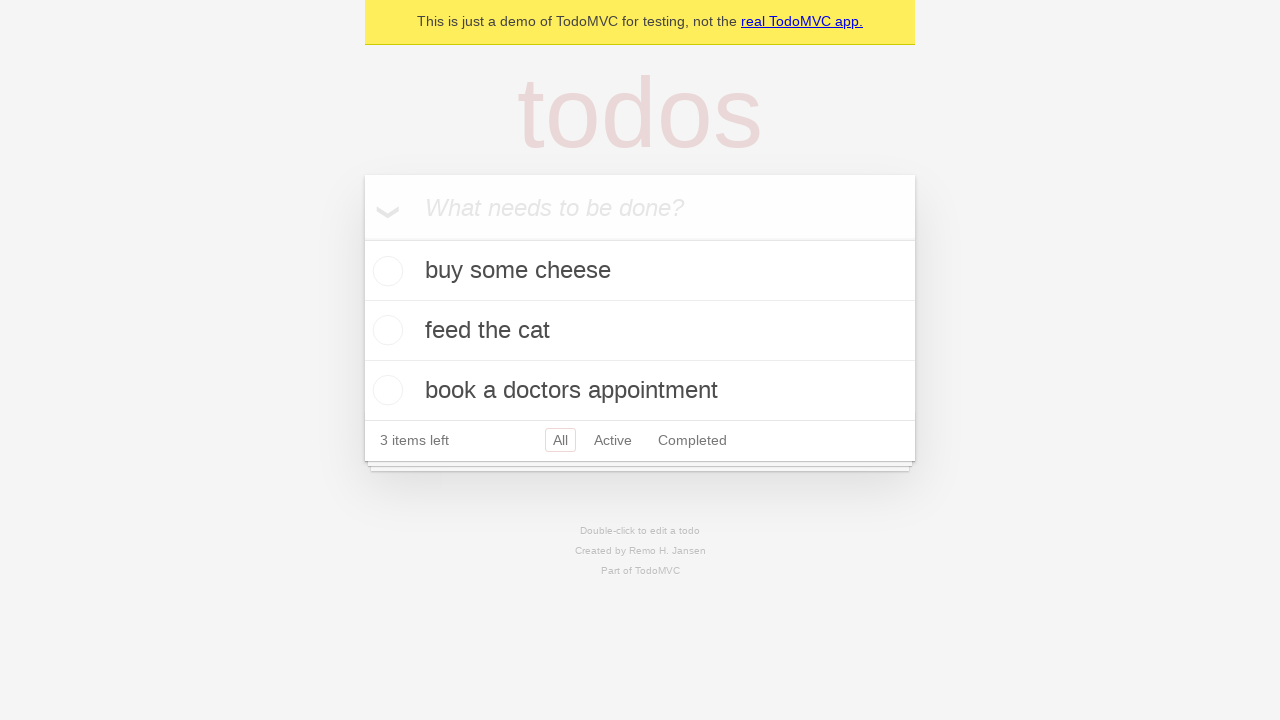

Checked the checkbox for the second todo item 'feed the cat' at (385, 330) on [data-testid='todo-item'] >> nth=1 >> internal:role=checkbox
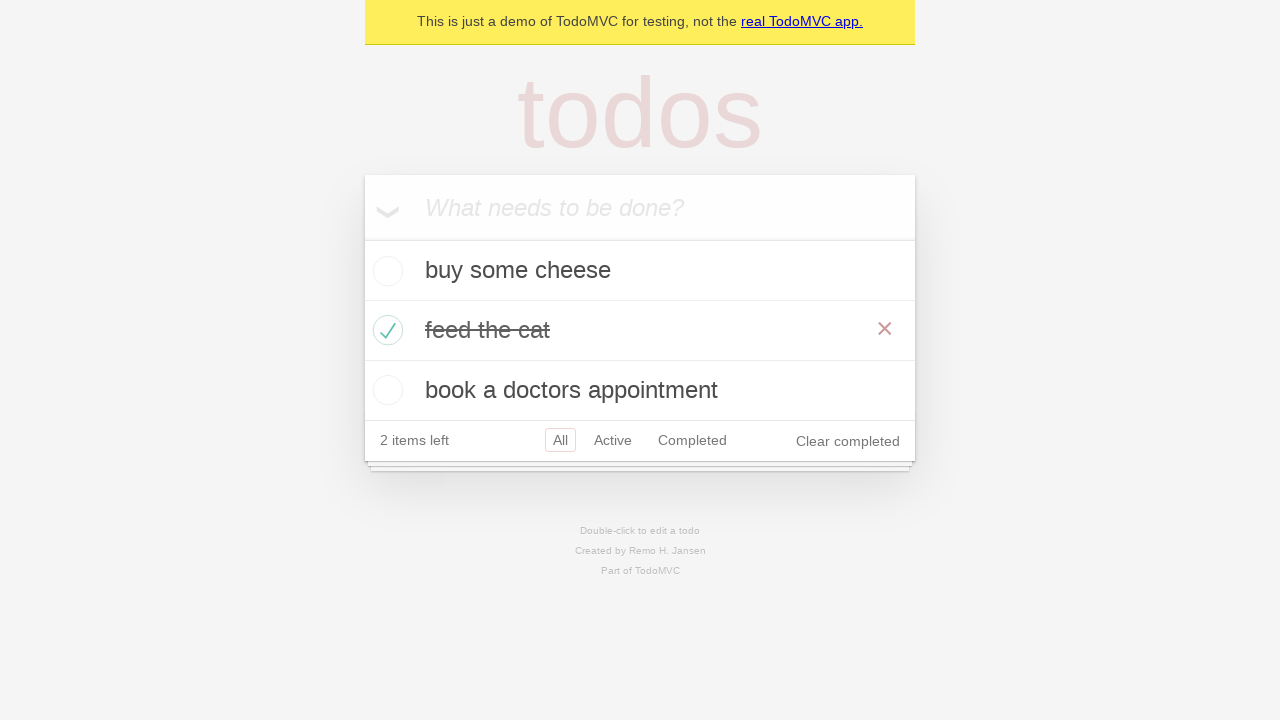

Clicked 'Active' filter link at (613, 440) on internal:role=link[name="Active"i]
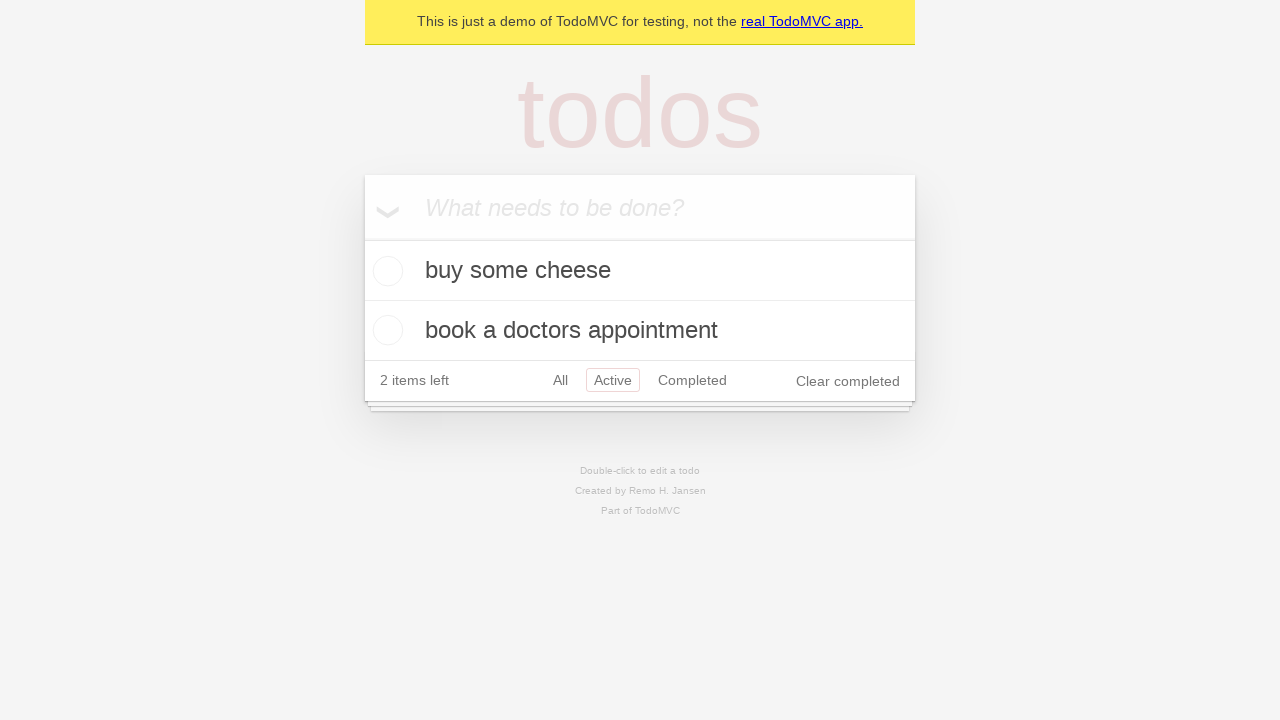

Clicked 'Completed' filter link at (692, 380) on internal:role=link[name="Completed"i]
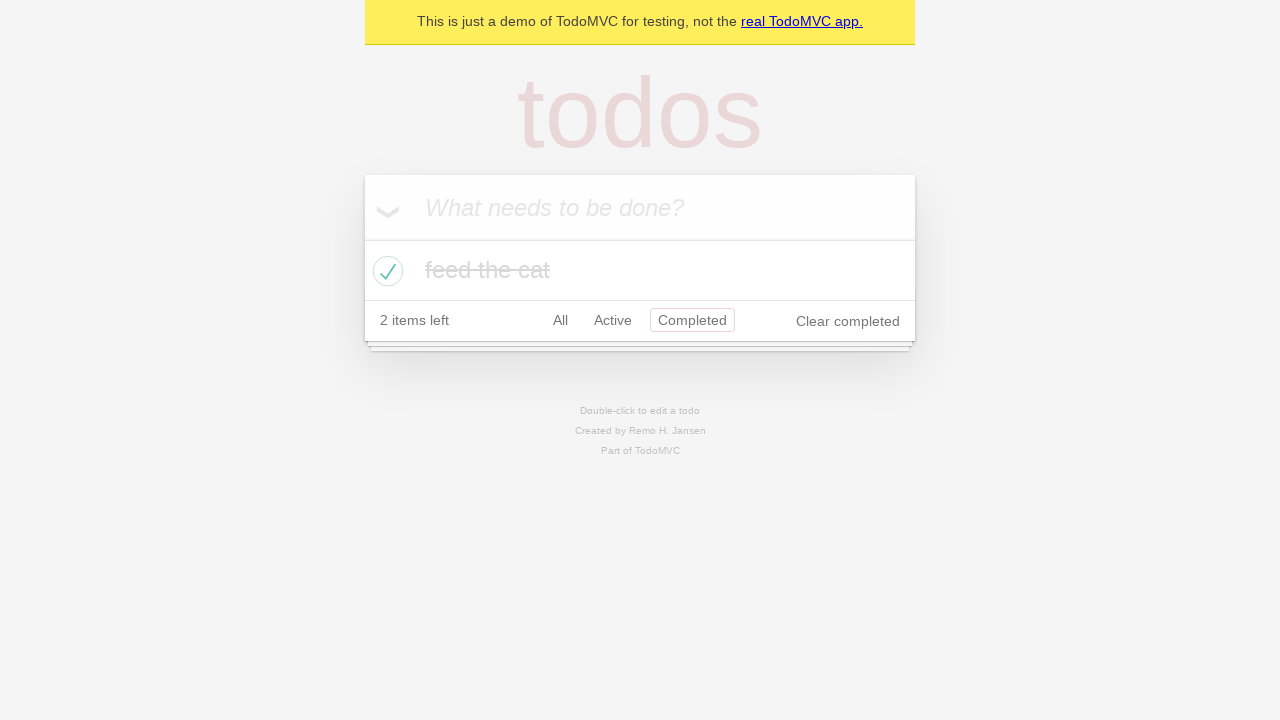

Clicked 'All' filter link to display all items regardless of completion status at (560, 320) on internal:role=link[name="All"i]
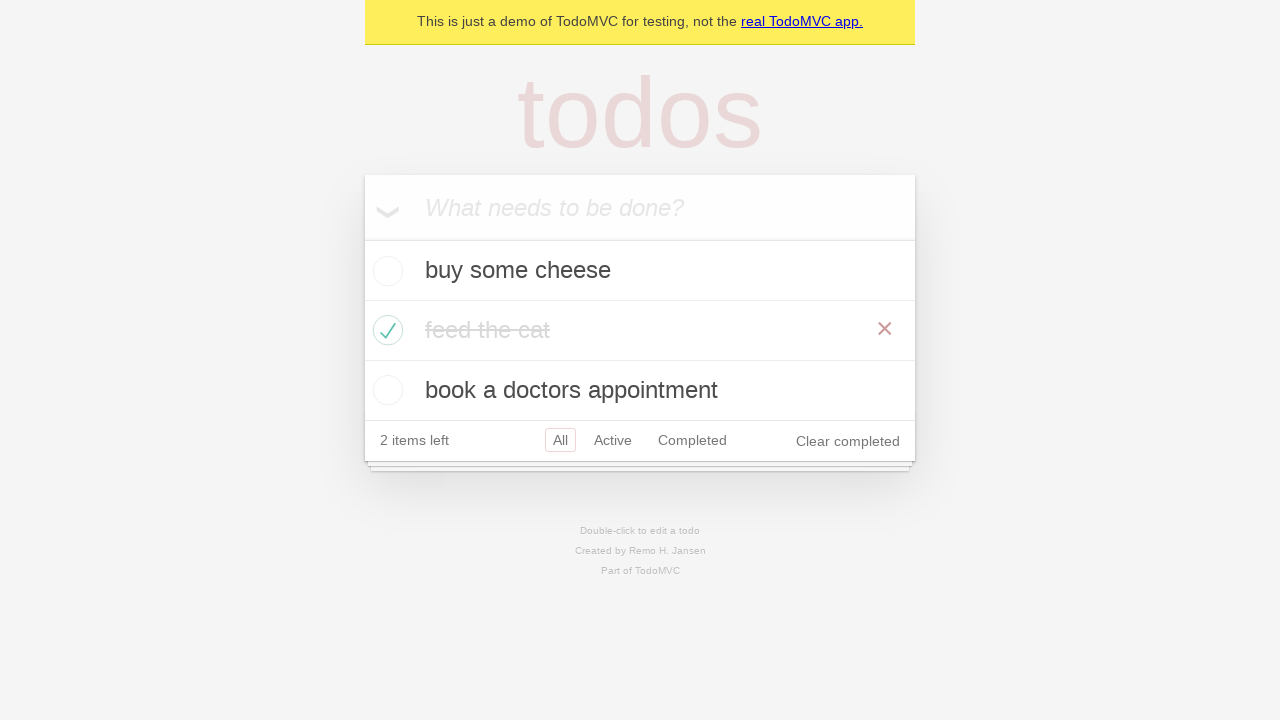

Waited 500ms for 'All' filter to apply and display all todo items
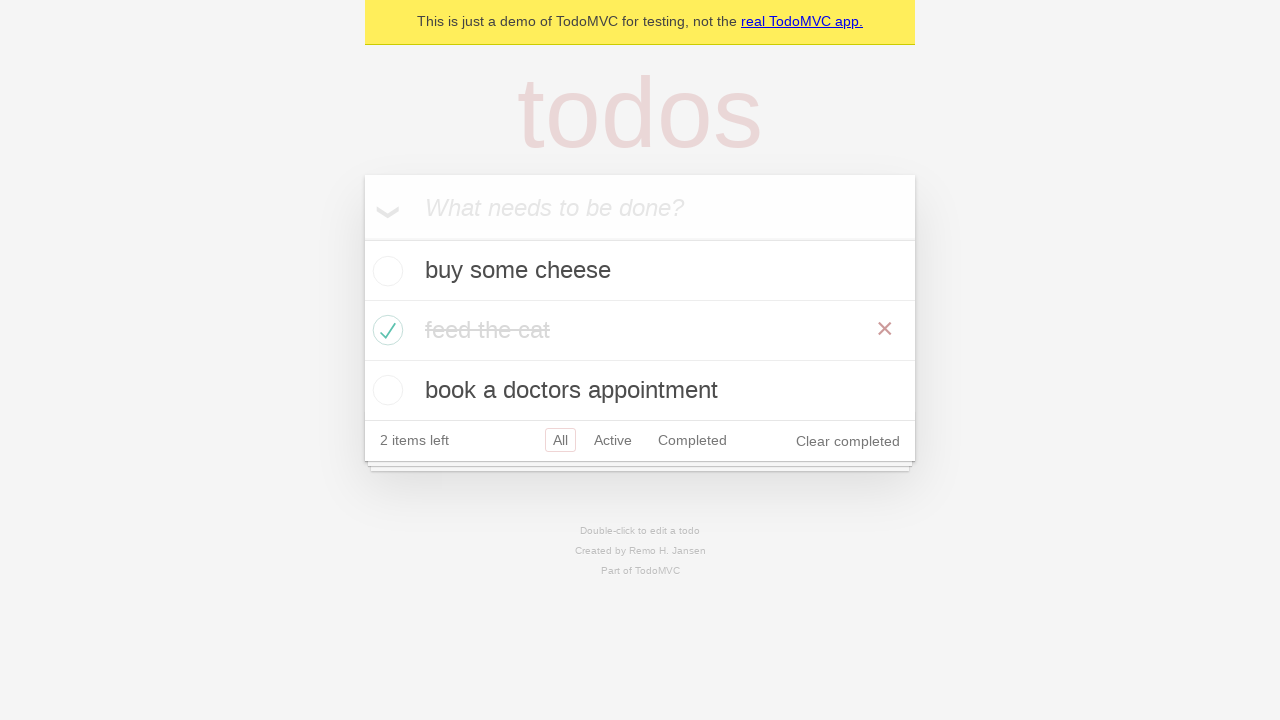

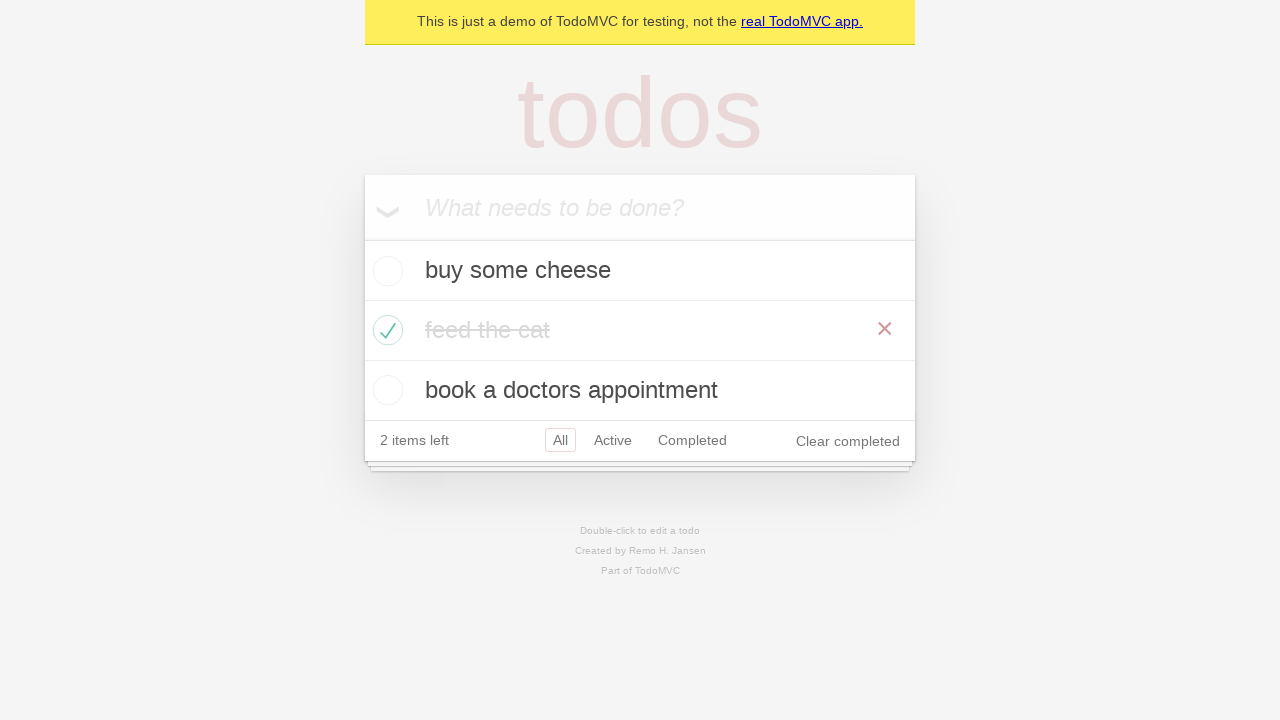